Tests the forgot password flow by clicking the forgot password link and filling in user ID and PAN details

Starting URL: https://kite.zerodha.com

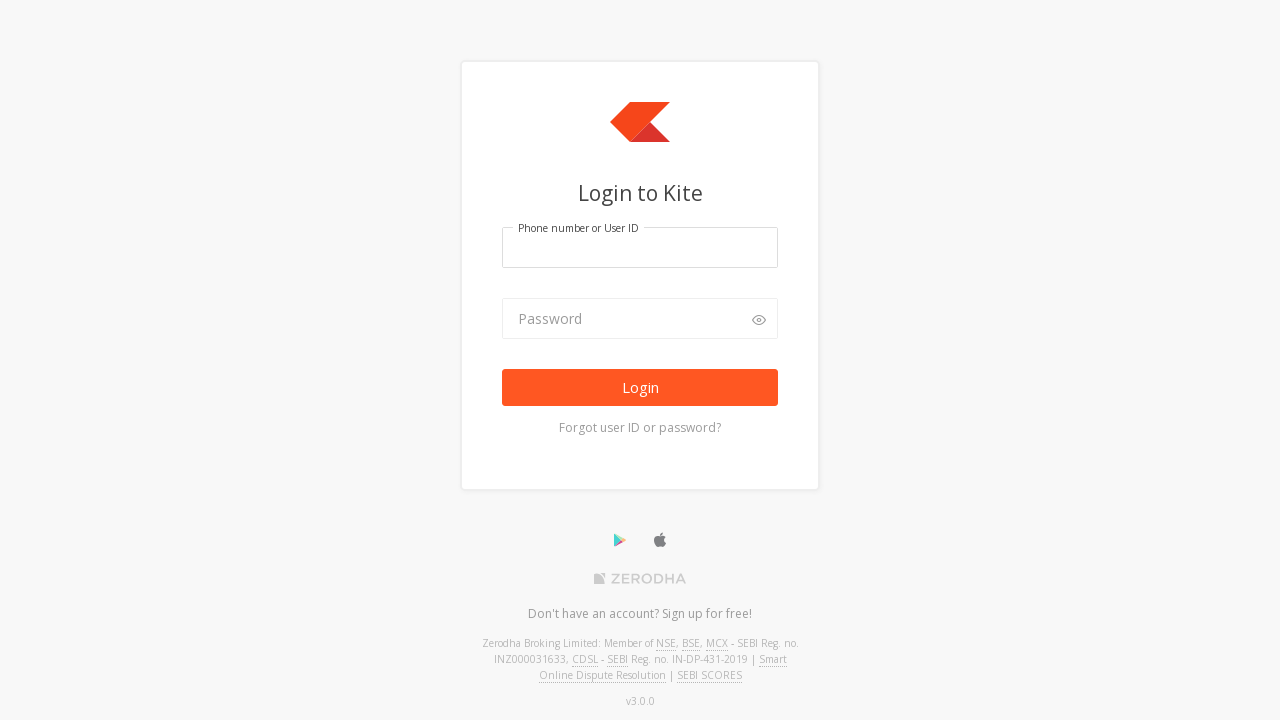

Clicked on 'Forgot user ID or password?' link at (640, 428) on a:has-text('Forgot user ID or password?')
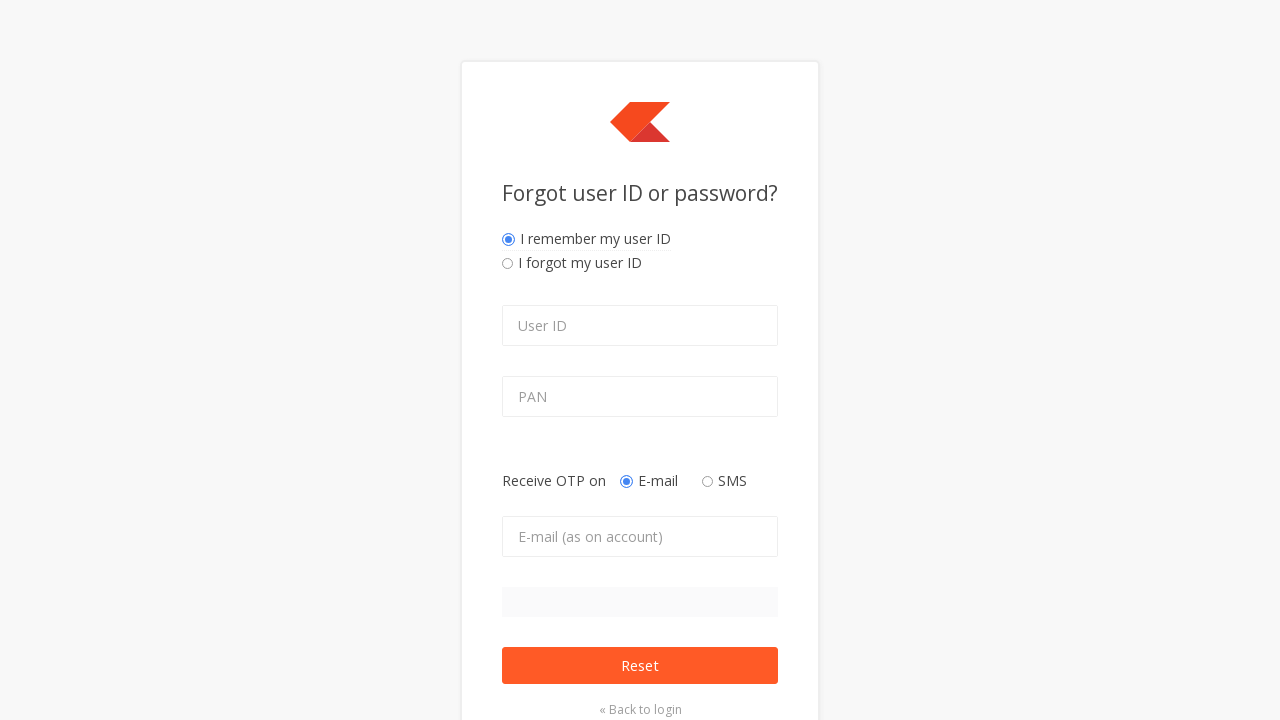

Forgot password page loaded and User ID input field became visible
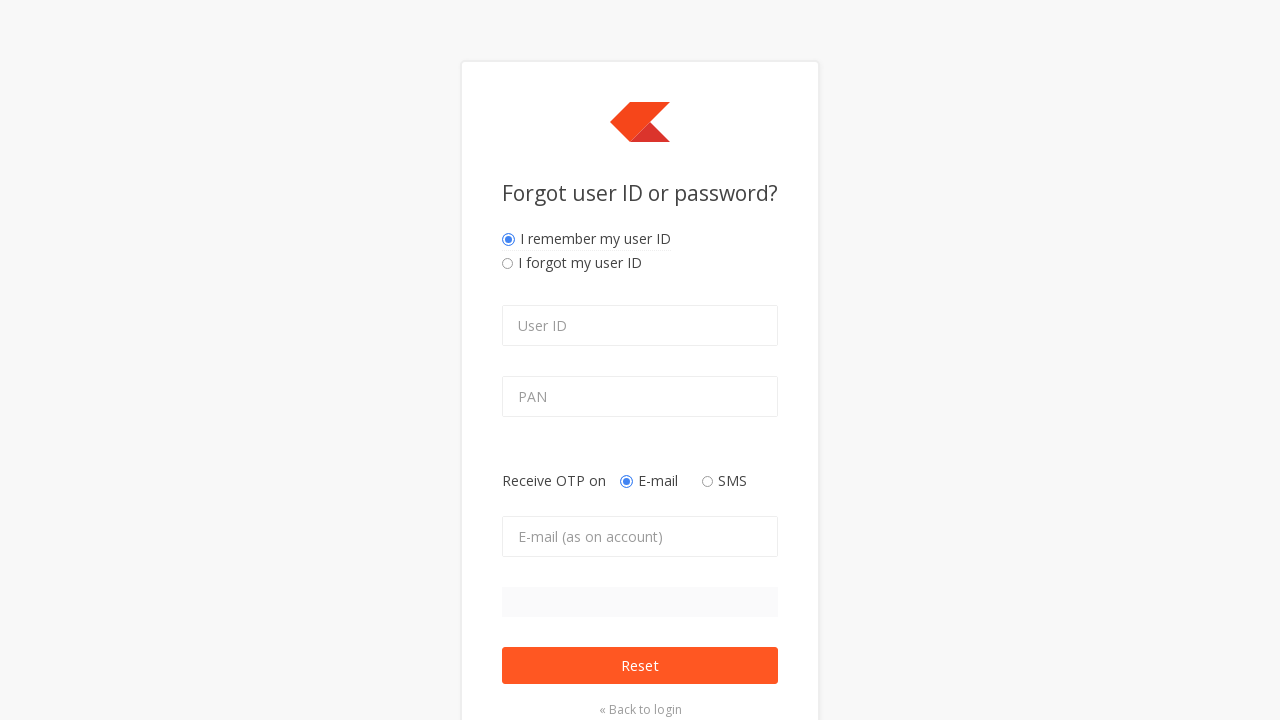

Filled User ID field with 'TEST123' on input[placeholder='User ID']
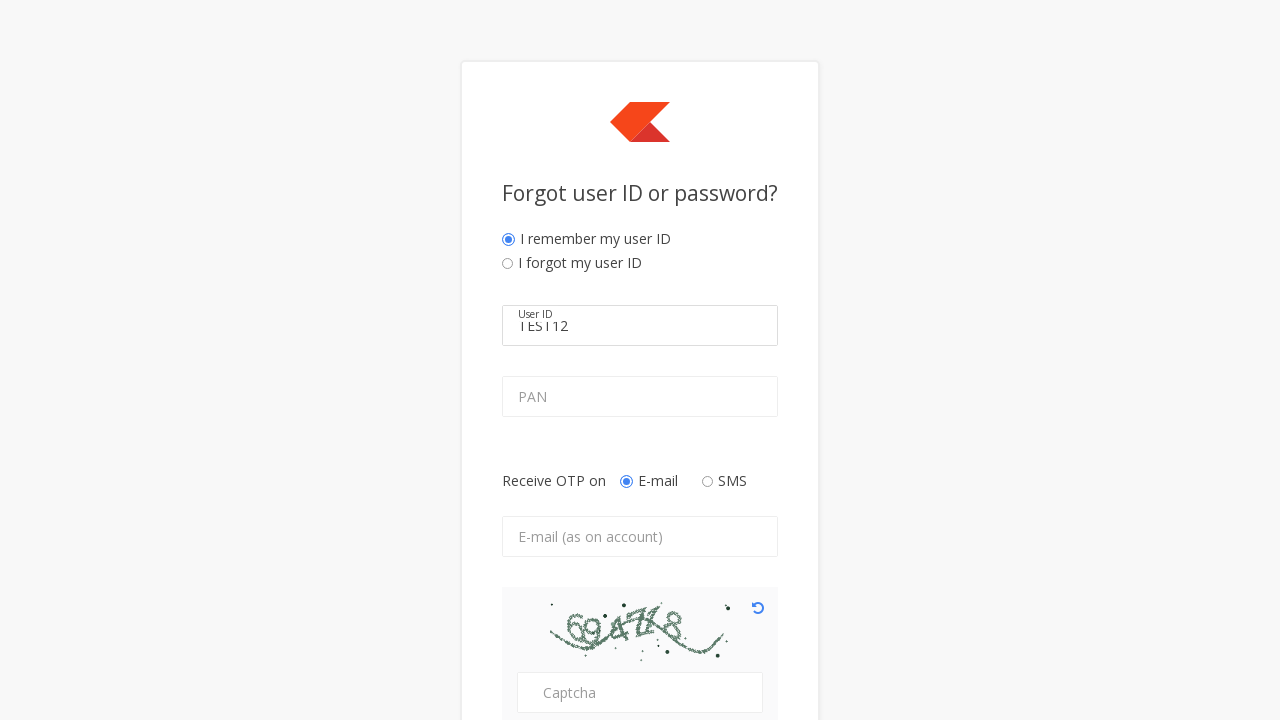

Filled PAN field with 'ABCDE1234F' on input[placeholder='PAN']
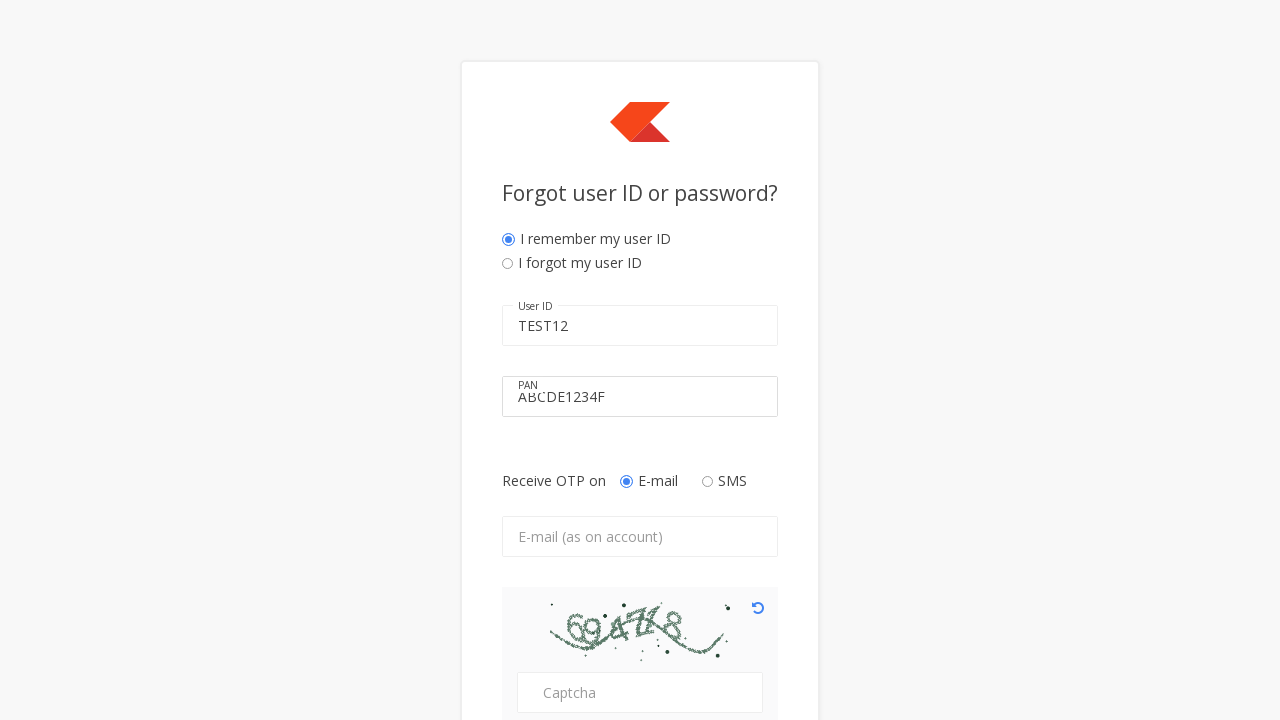

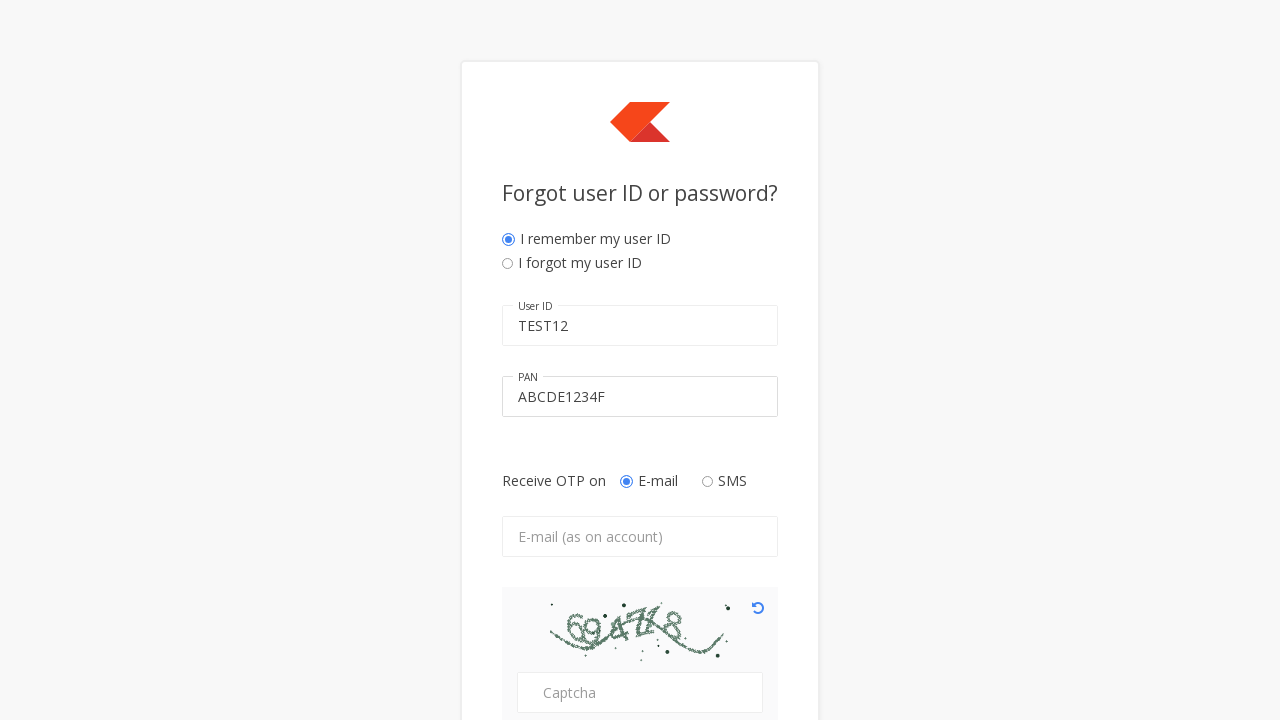